Simple browser launch test that navigates to Flipkart, maximizes the window, retrieves the page title and current URL, then refreshes the page.

Starting URL: https://www.flipkart.com/

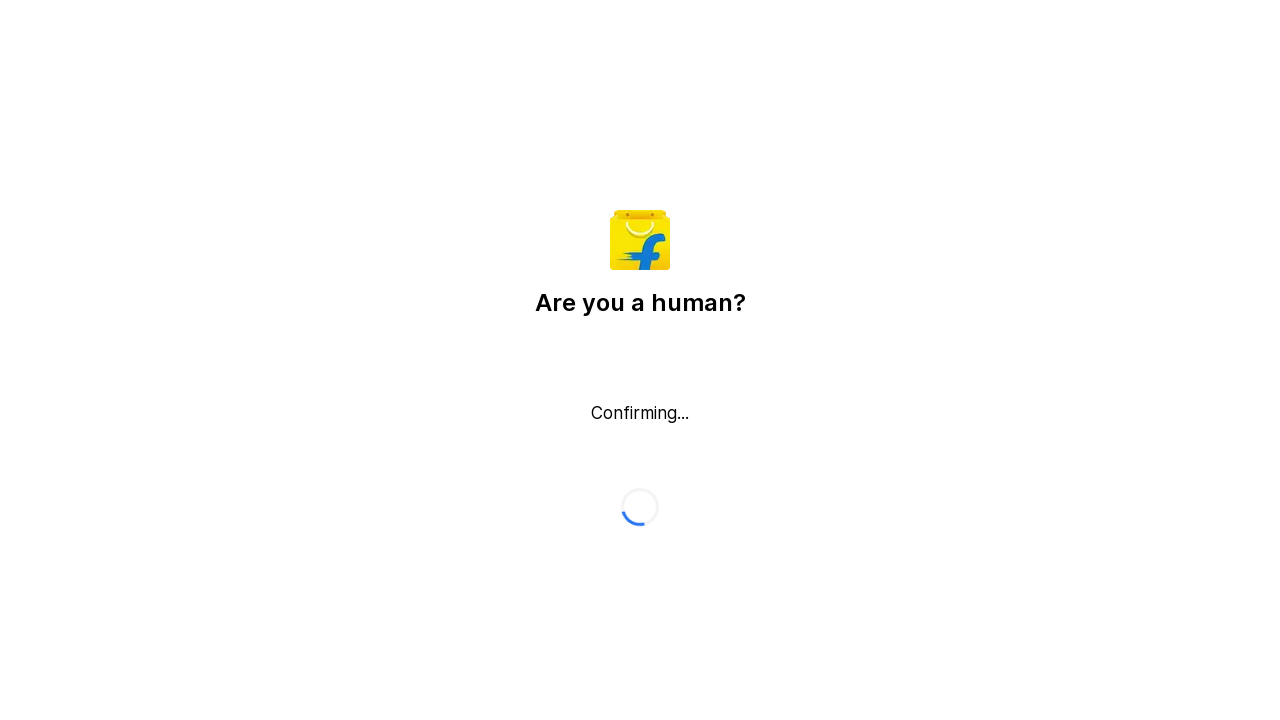

Set viewport size to 1920x1080
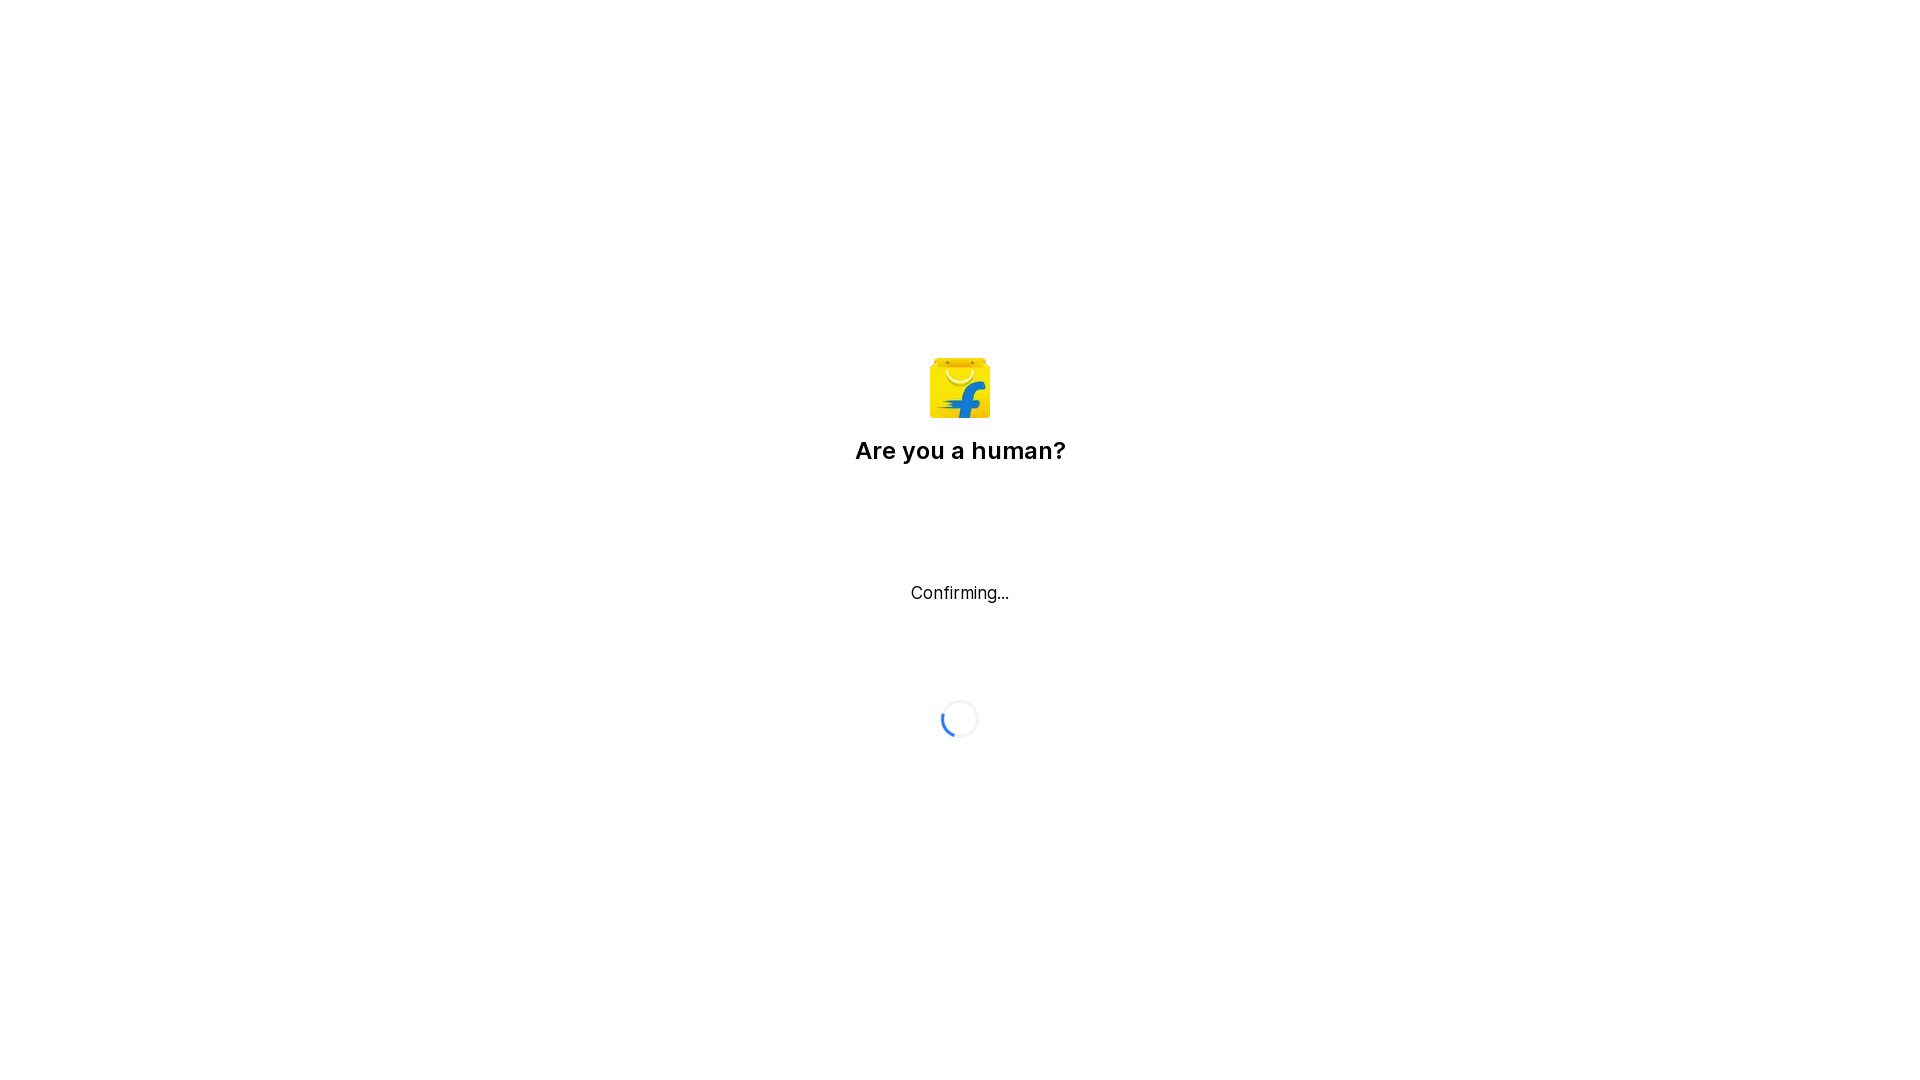

Retrieved page title: Flipkart reCAPTCHA
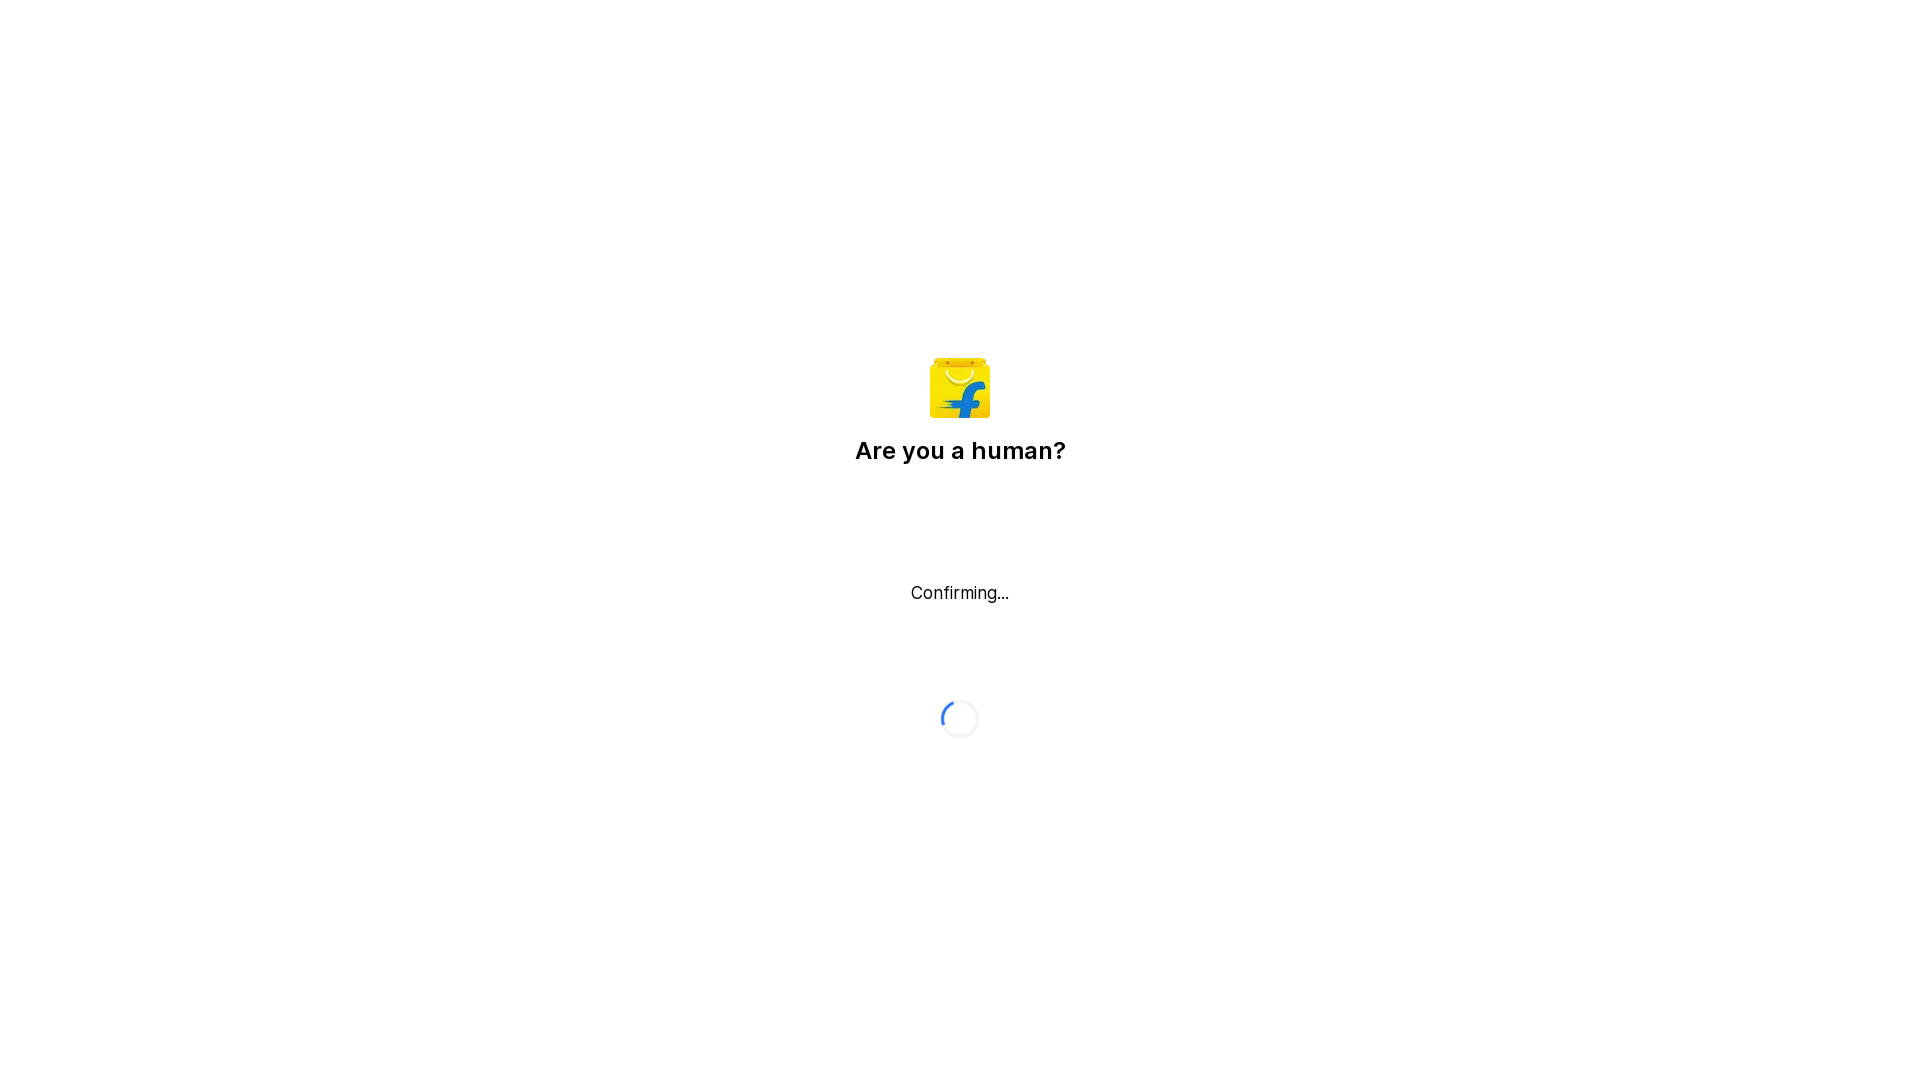

Retrieved current URL: https://www.flipkart.com/
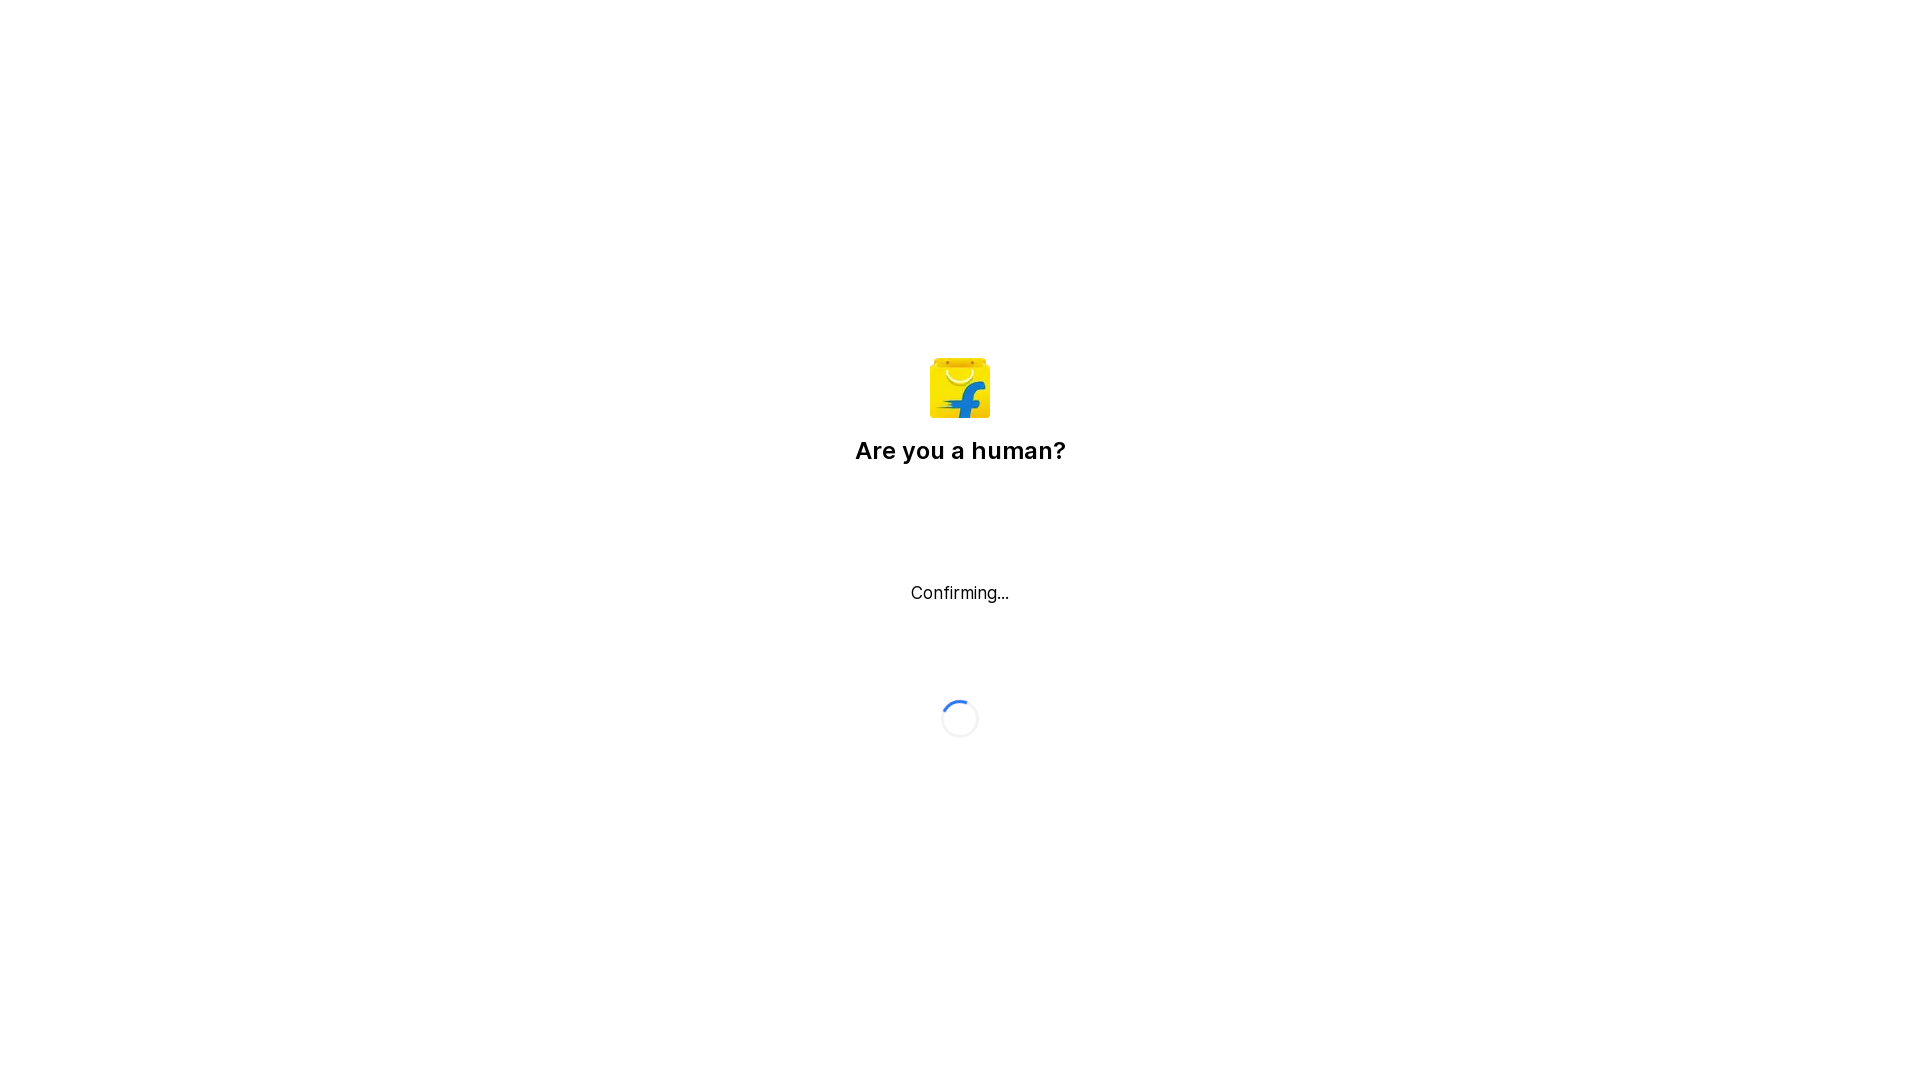

Refreshed the page
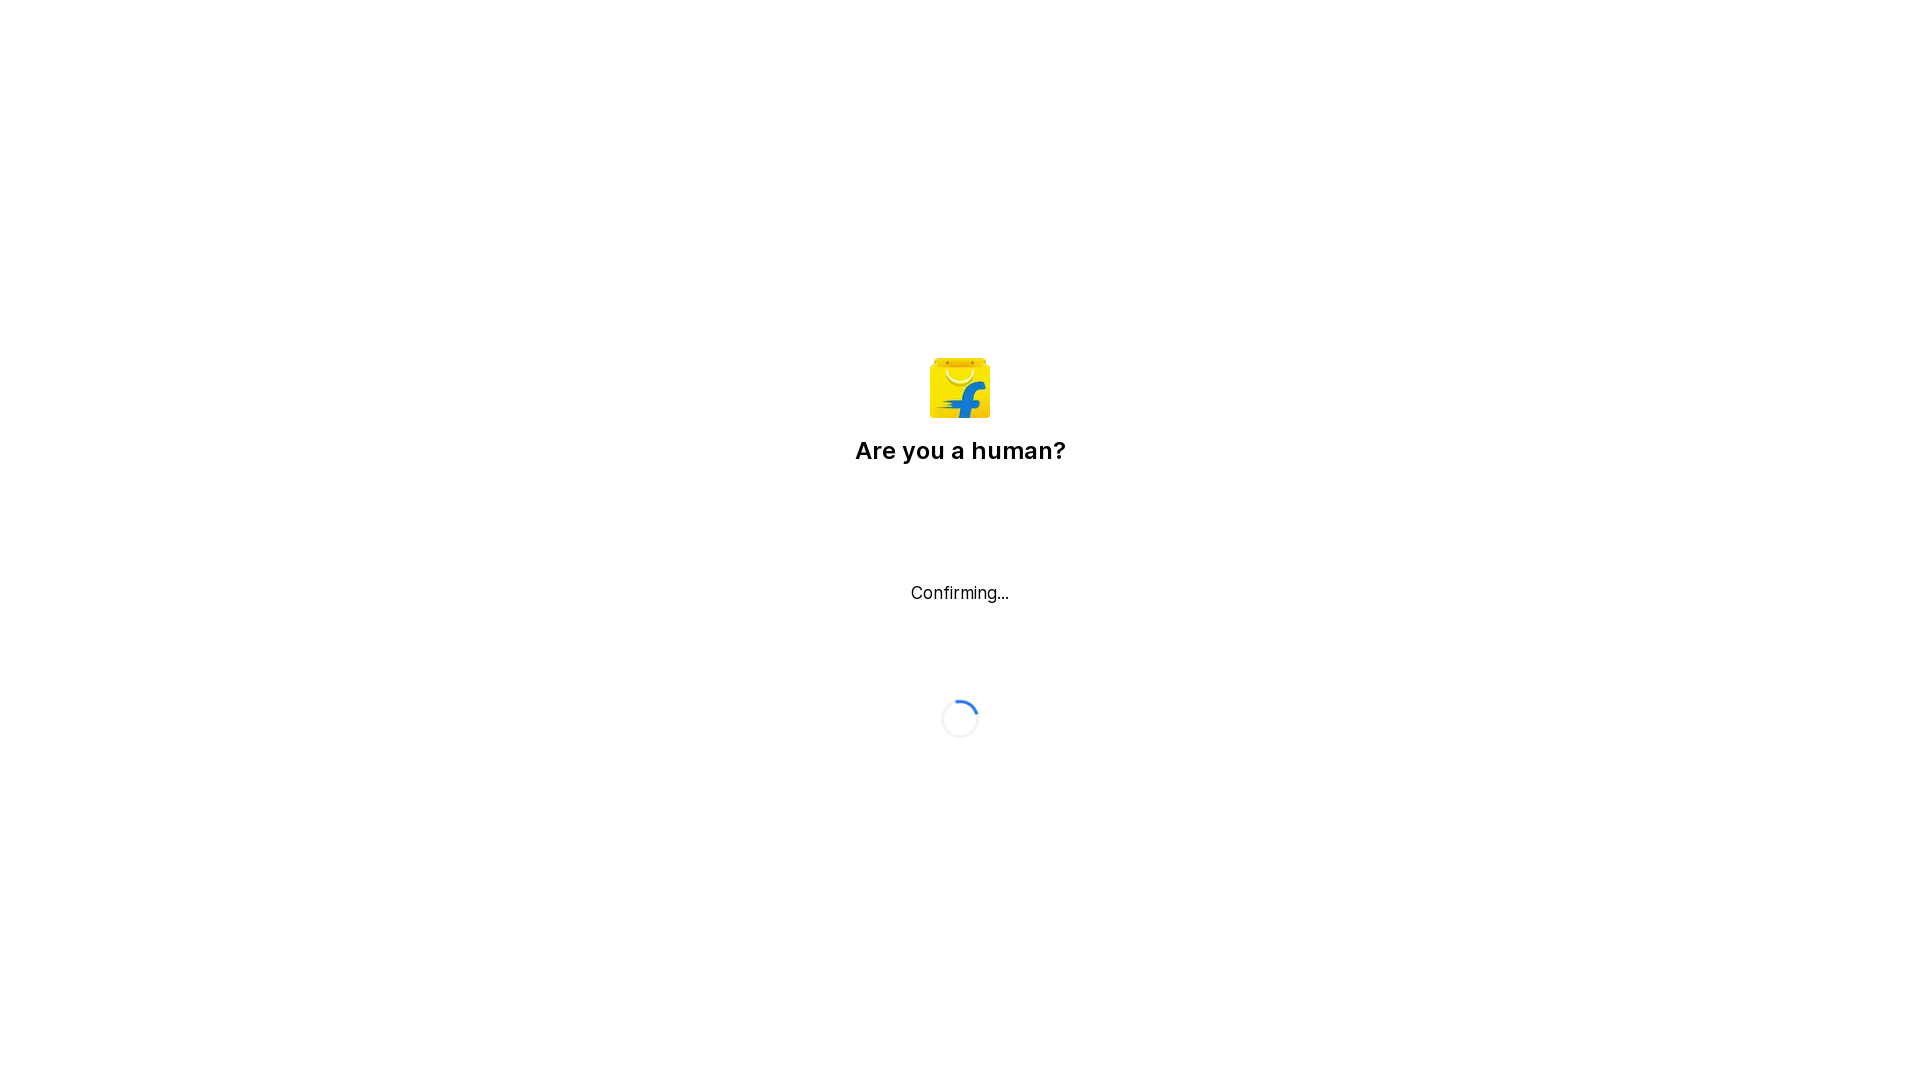

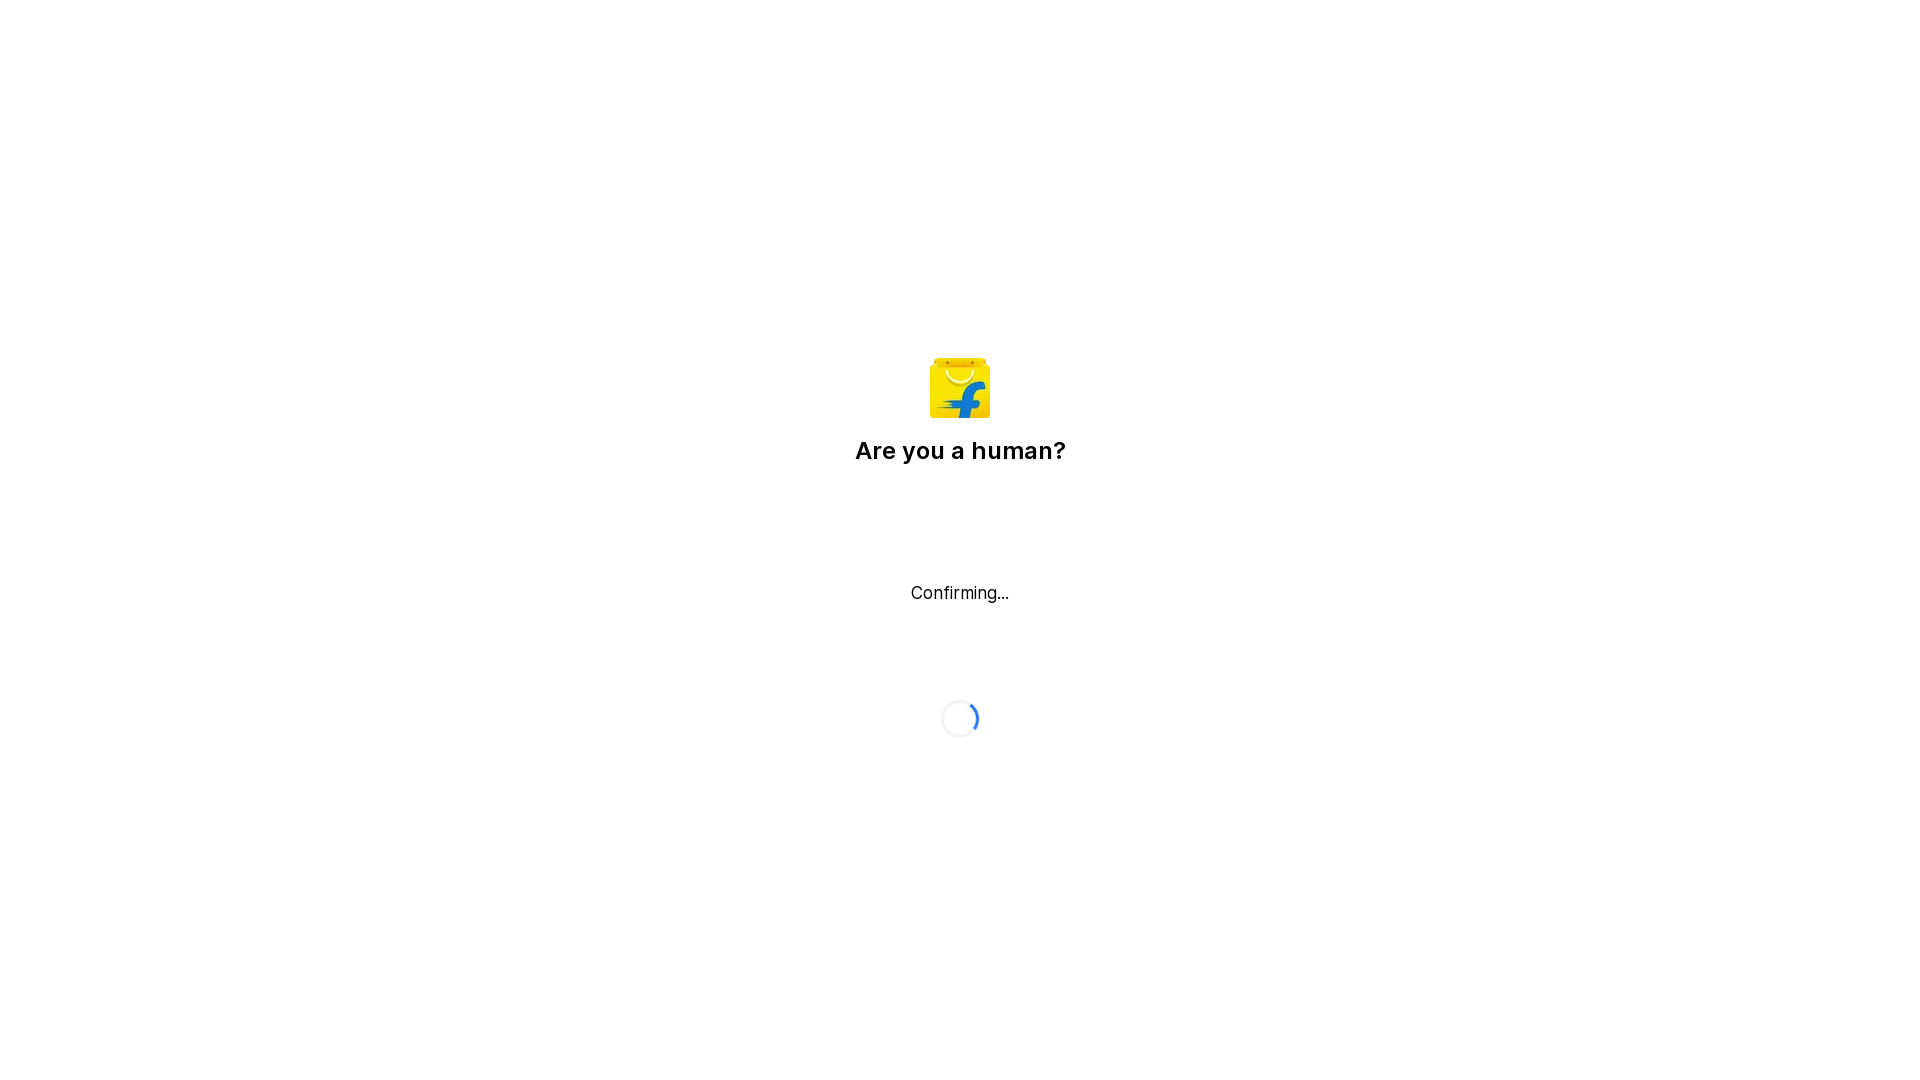